Tests the Input Form Submit functionality on LambdaTest Selenium Playground by filling out a complete form with name, email, company, website, country, city, addresses, state, and zipcode fields, then submitting and verifying success.

Starting URL: https://www.lambdatest.com/selenium-playground/

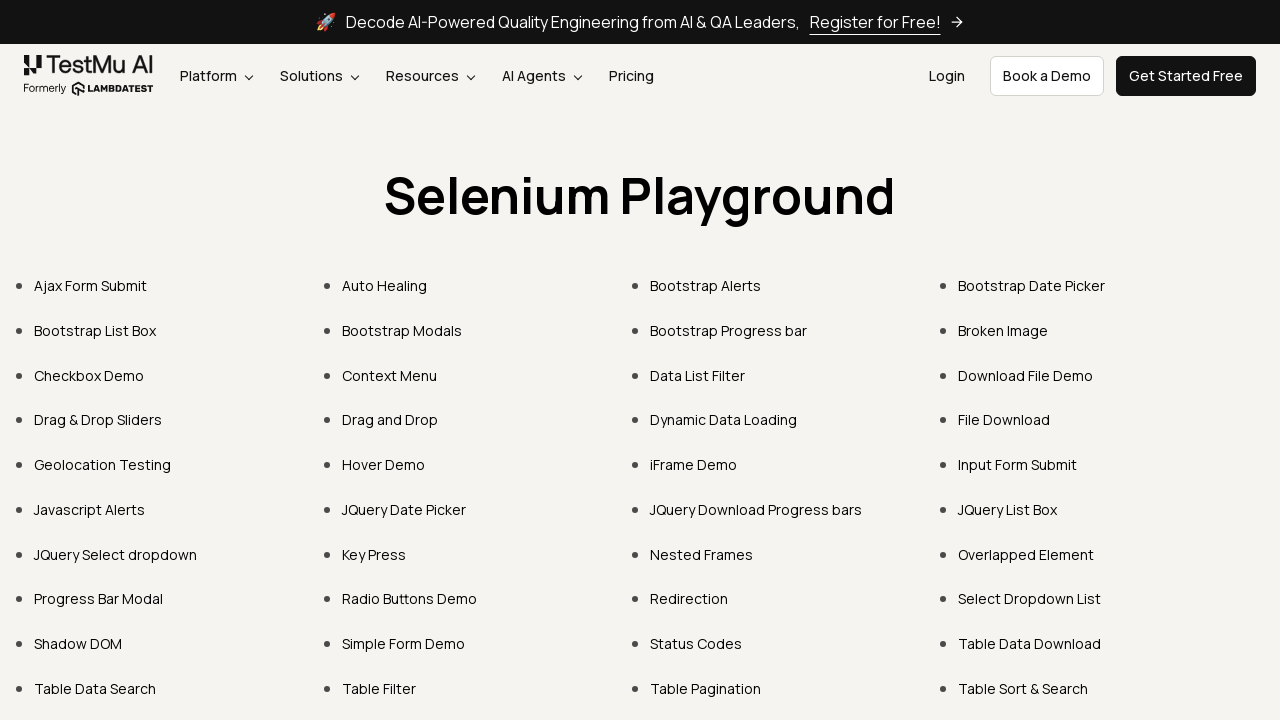

Clicked on Input Form Submit link at (1018, 464) on xpath=//a[.='Input Form Submit']
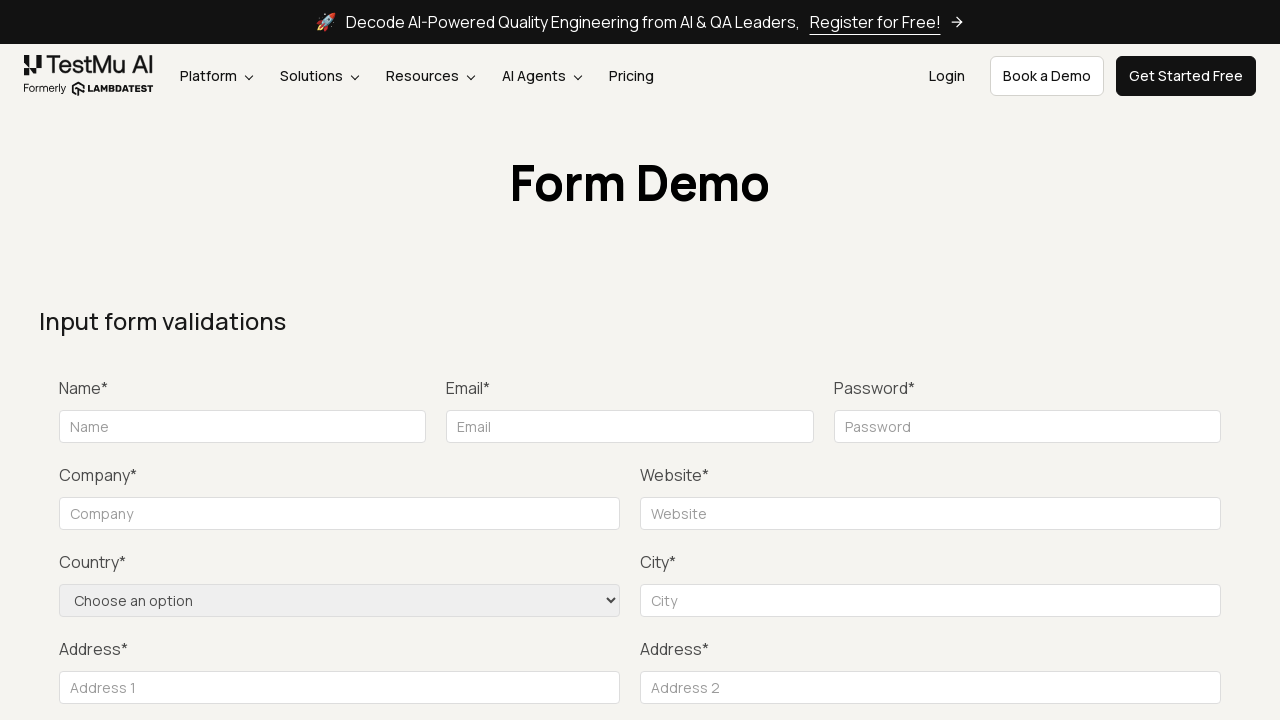

Page fully loaded (networkidle state reached)
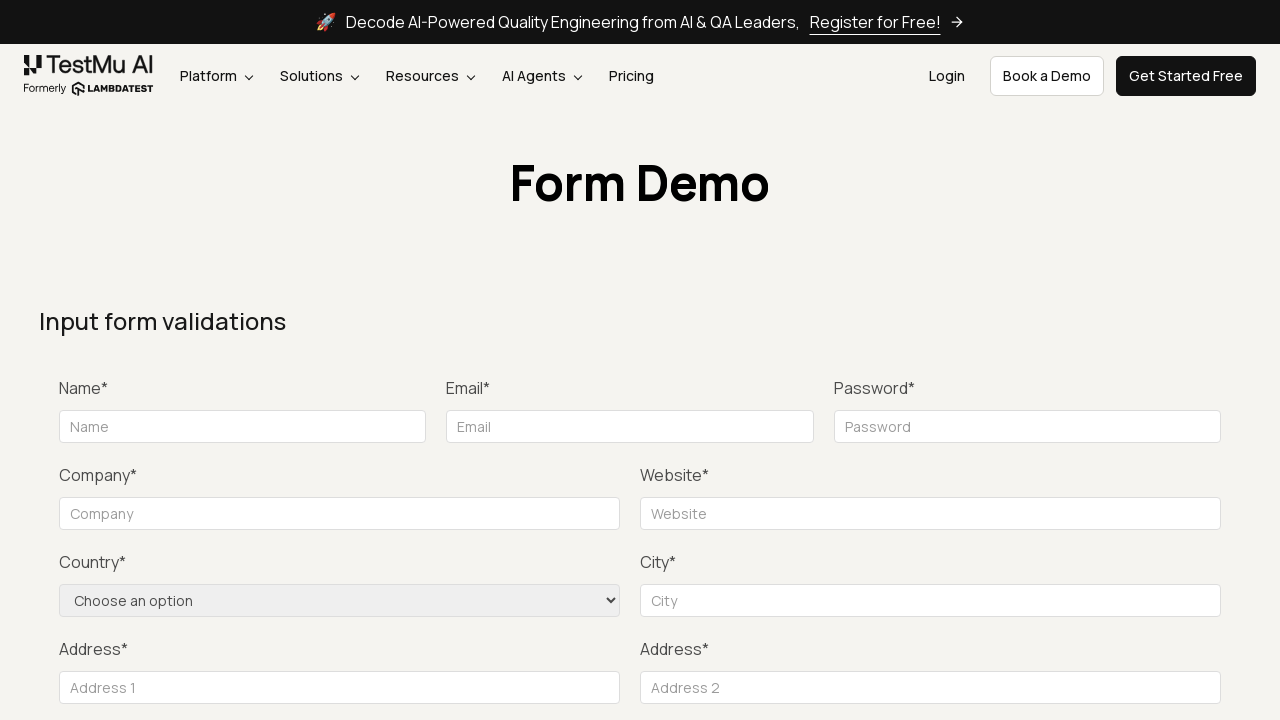

Filled name field with 'Testing' on input#name
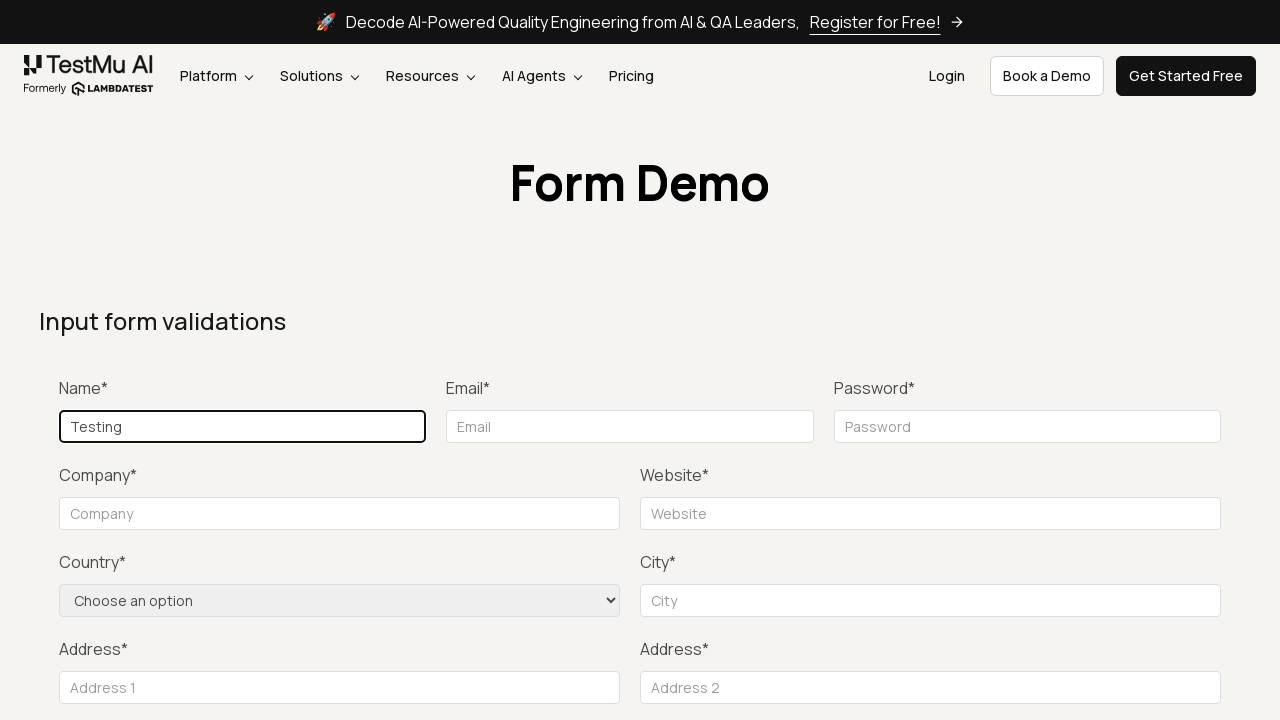

Filled email field with 'testing@testing.com' on input#inputEmail4
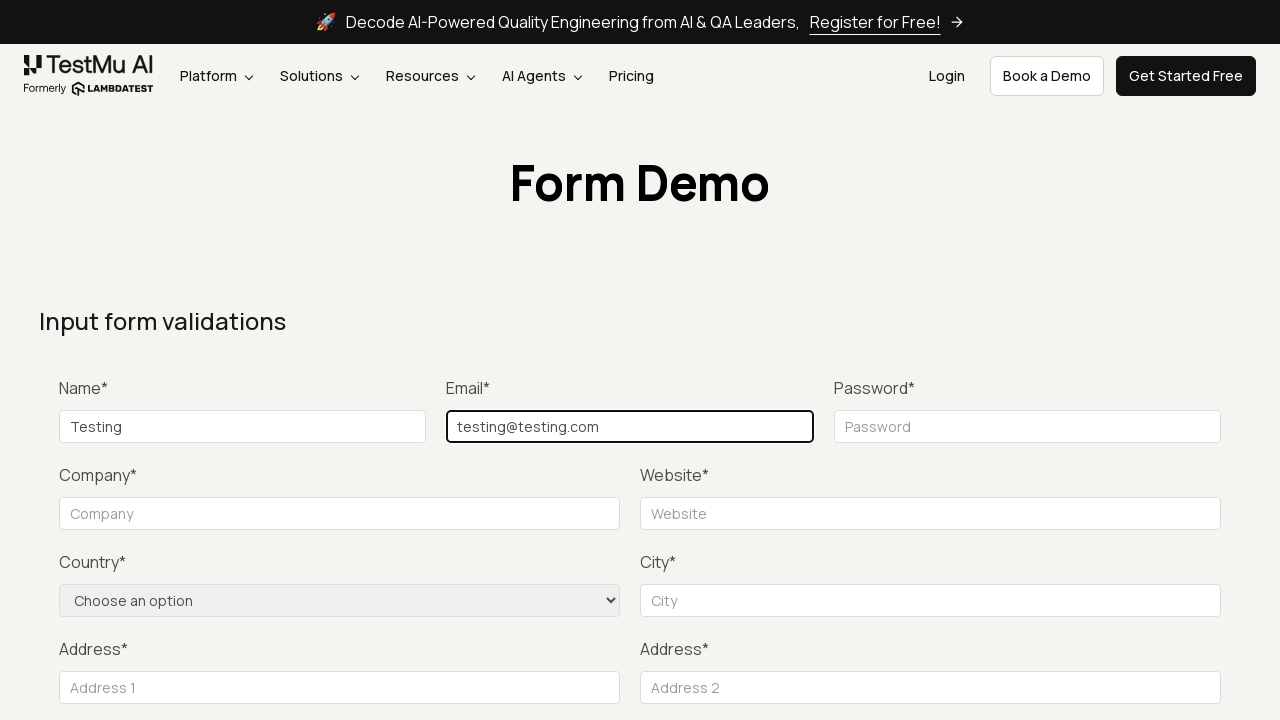

Filled password field with 'SecurePass123' on input[name='password']
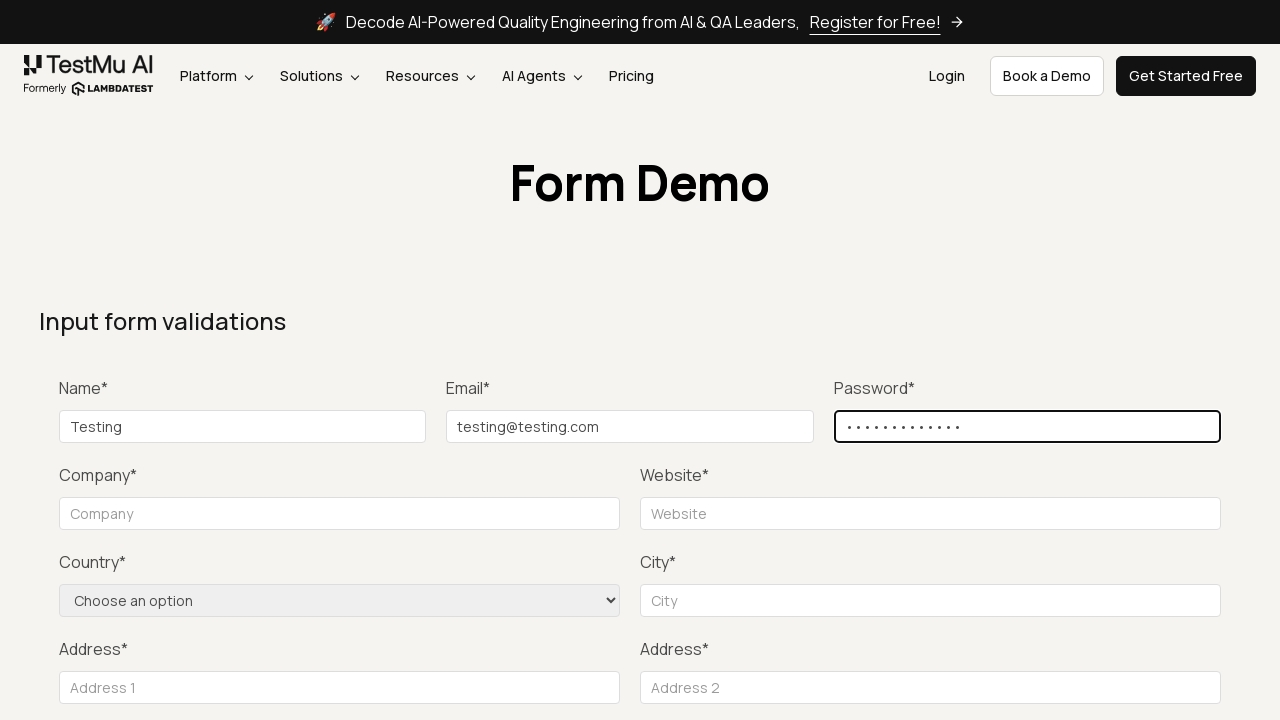

Filled company field with 'LambdaTest' on input#company
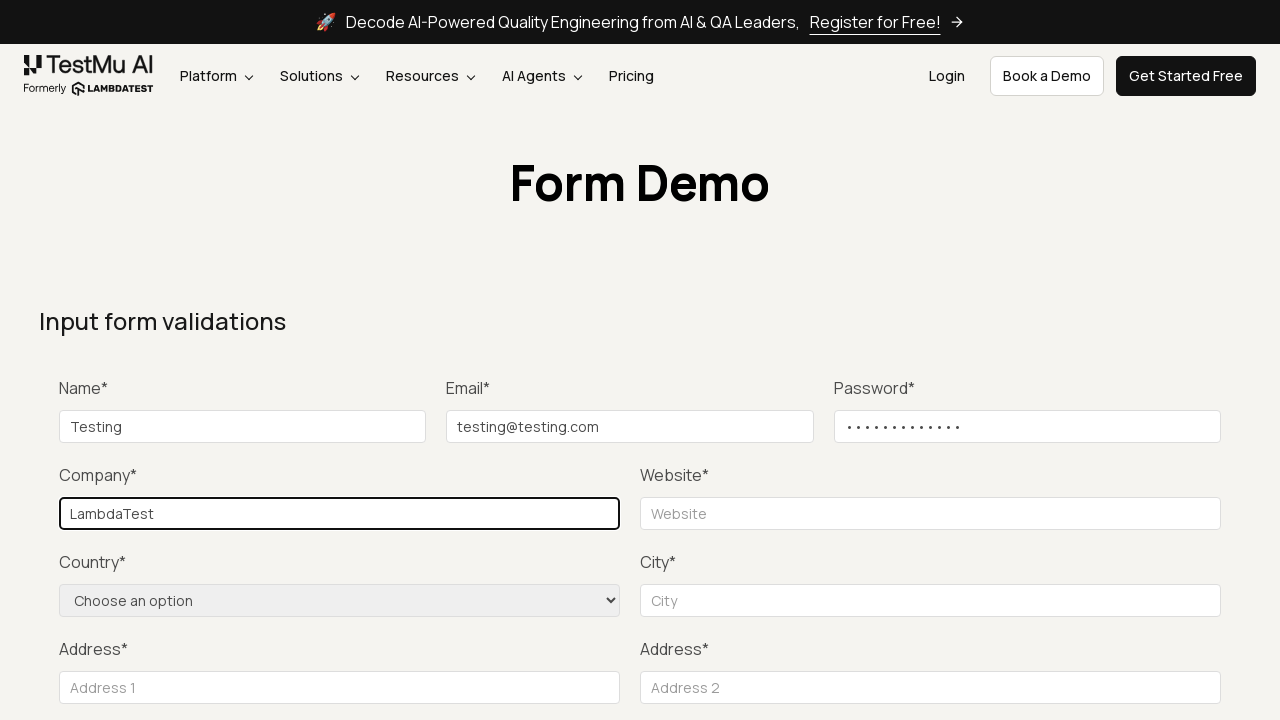

Filled website field with 'https://www.lambdatest.com' on input#websitename
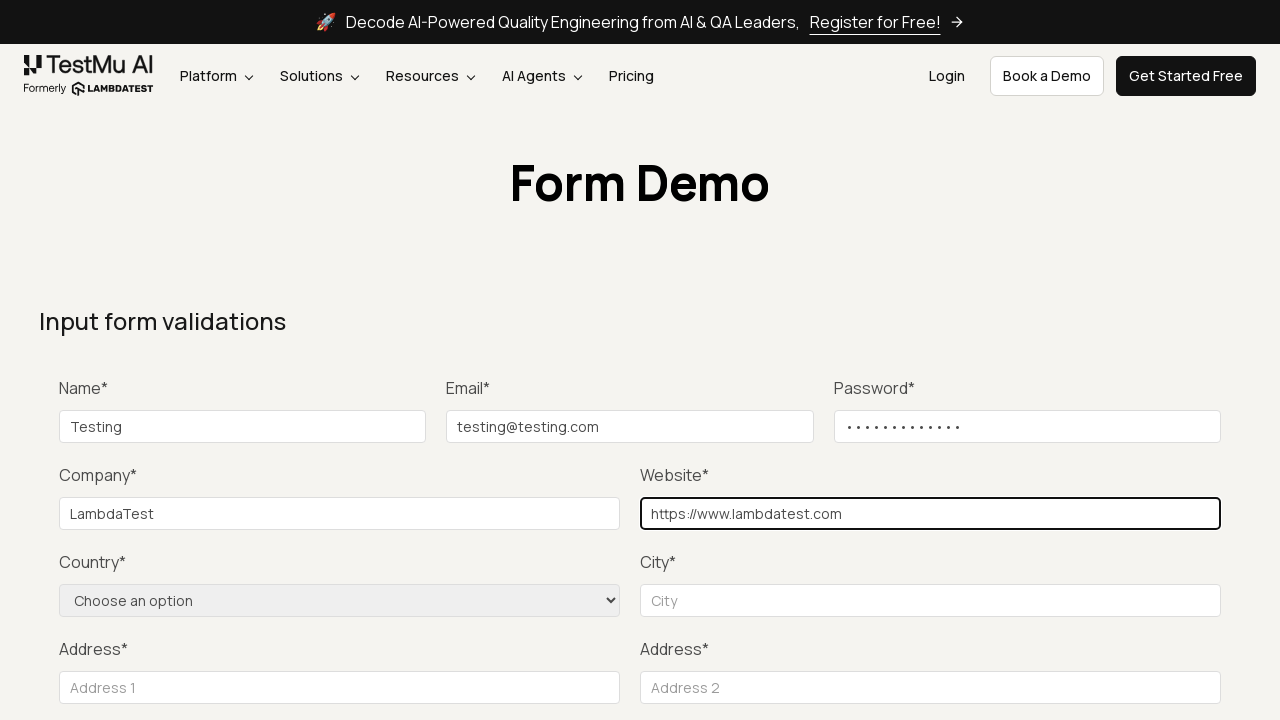

Selected country from dropdown at index 6 on select[name='country']
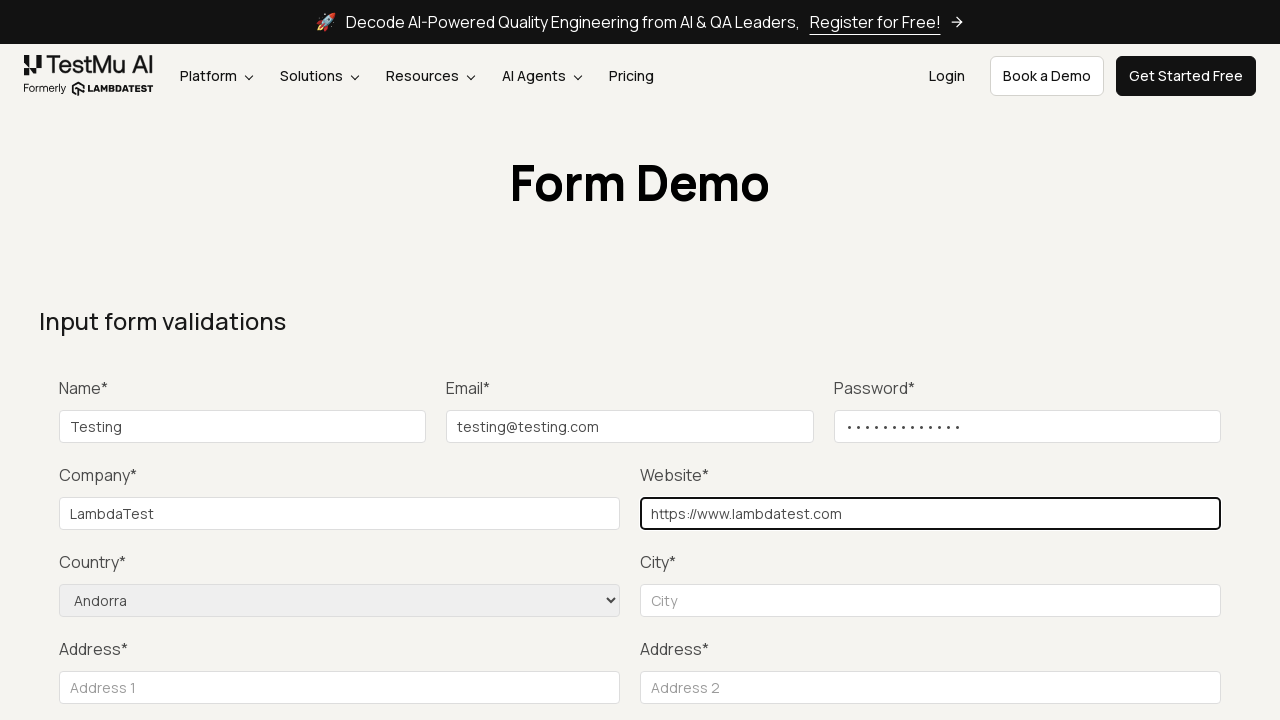

Filled city field with 'San Jose' on input#inputCity
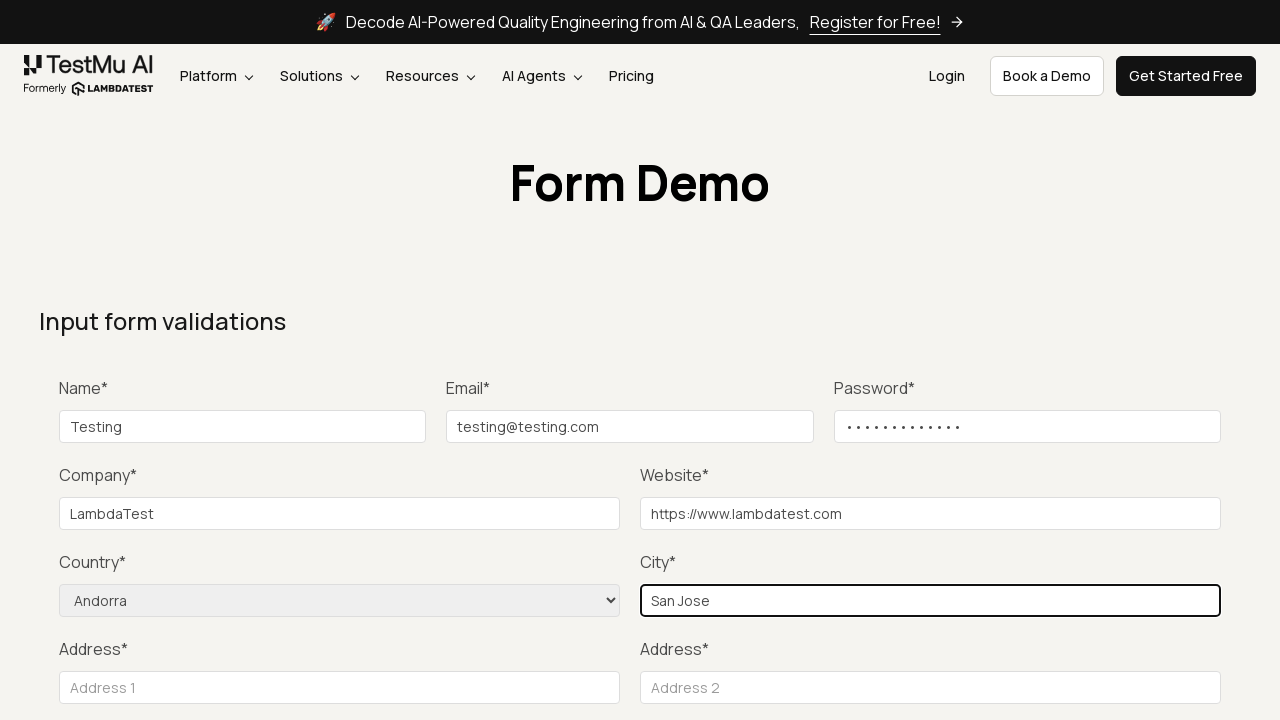

Filled address 1 field with 'Googleplex, 1600 Amphitheatre Pkwy' on input[placeholder='Address 1']
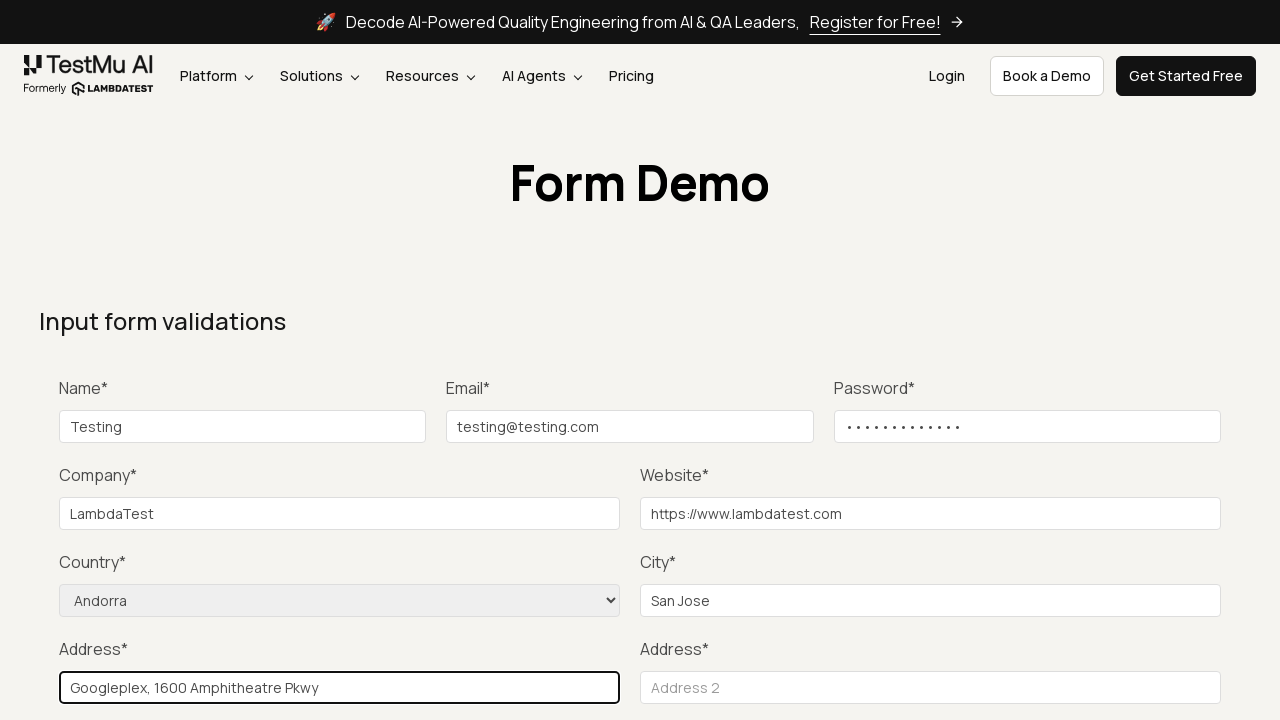

Filled address 2 field with 'Mountain View, CA 94043' on input[placeholder='Address 2']
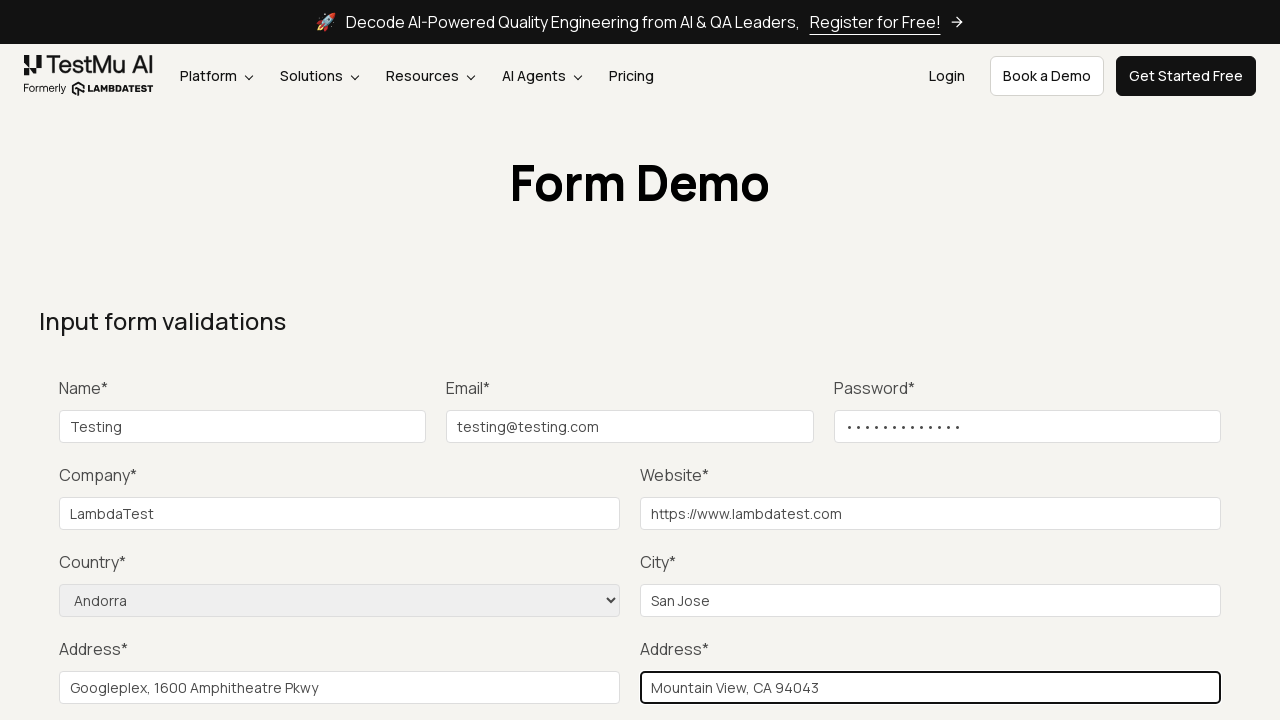

Filled state field with 'California' on input#inputState
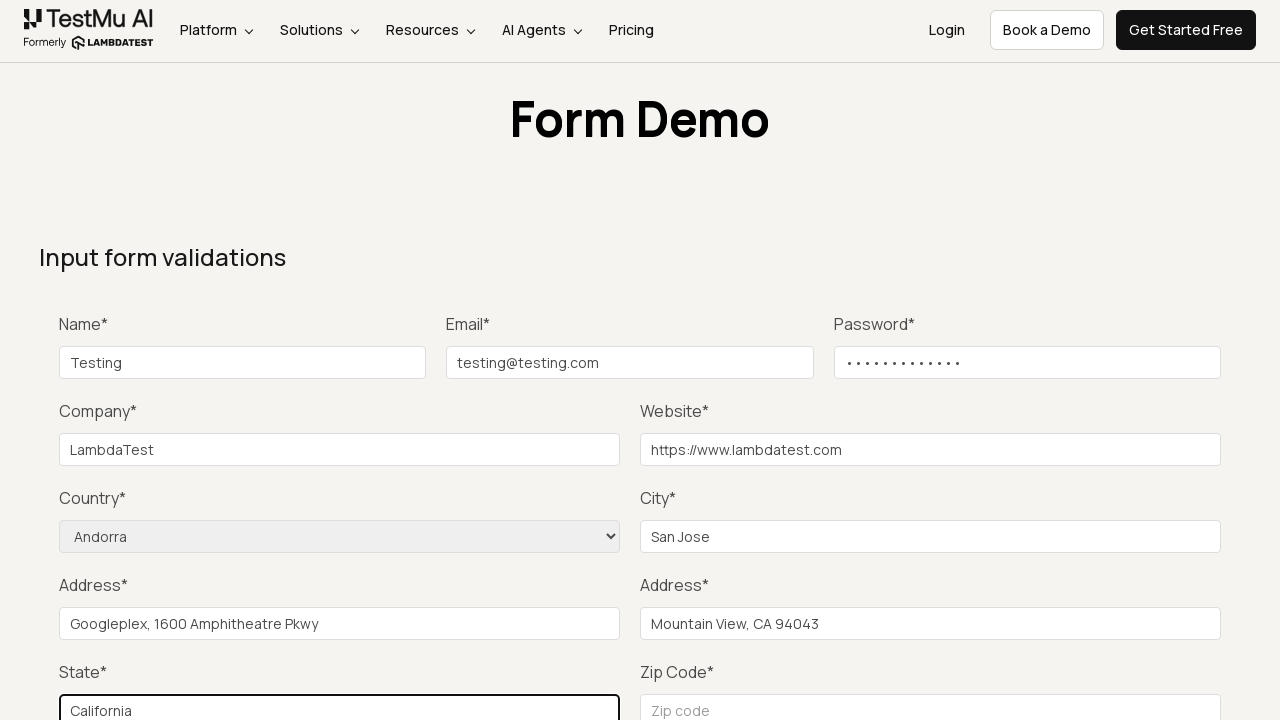

Filled zipcode field with '94088' on input#inputZip
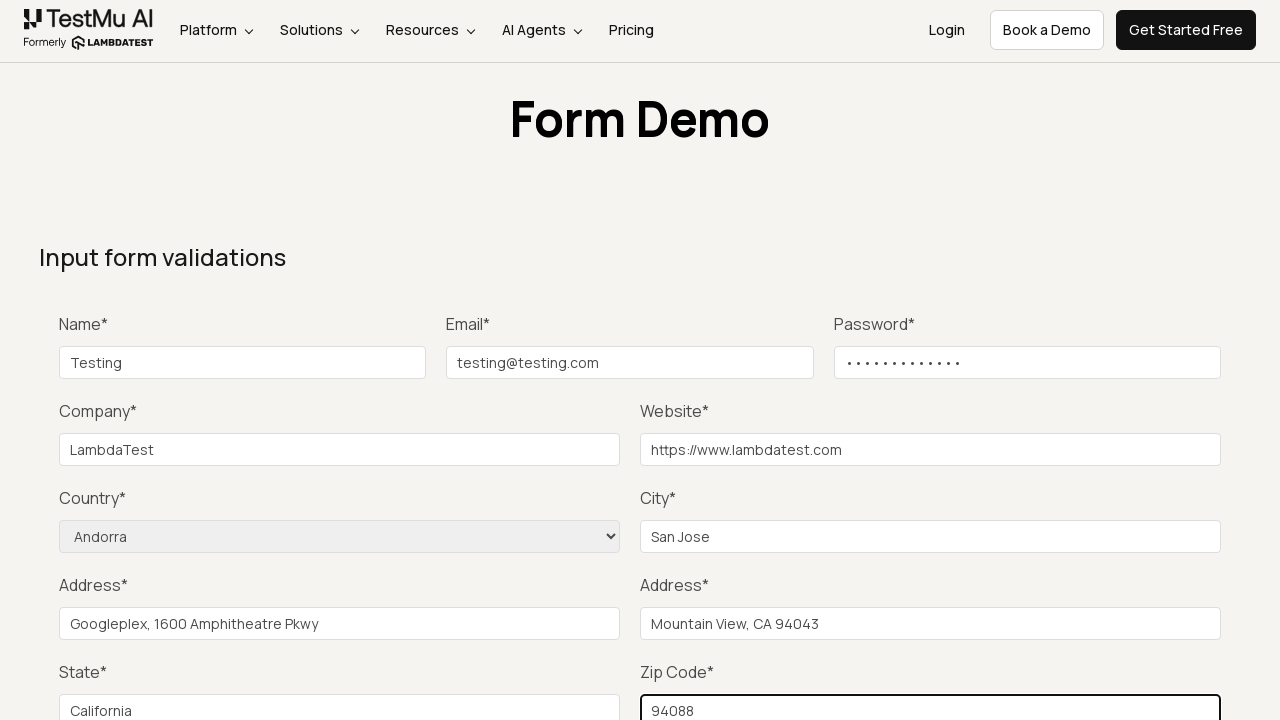

Clicked Submit button to submit the form at (1131, 360) on xpath=//button[text()='Submit']
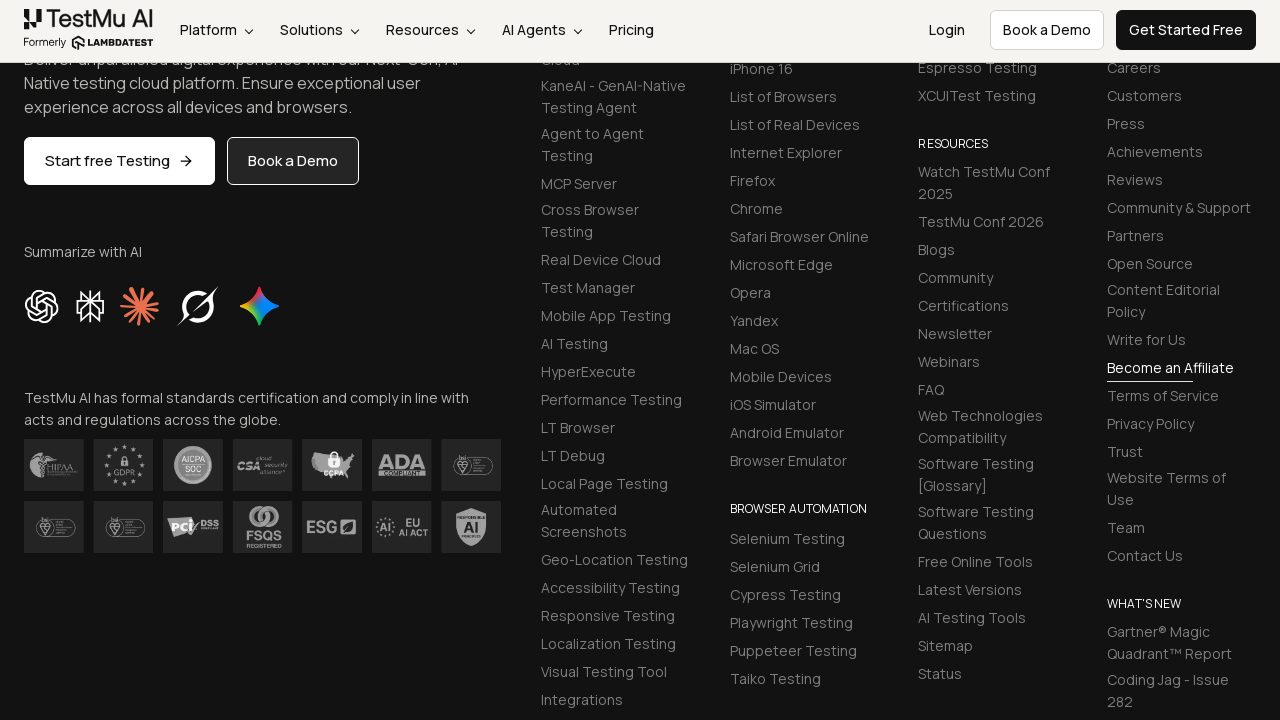

Form submission successful - success message displayed
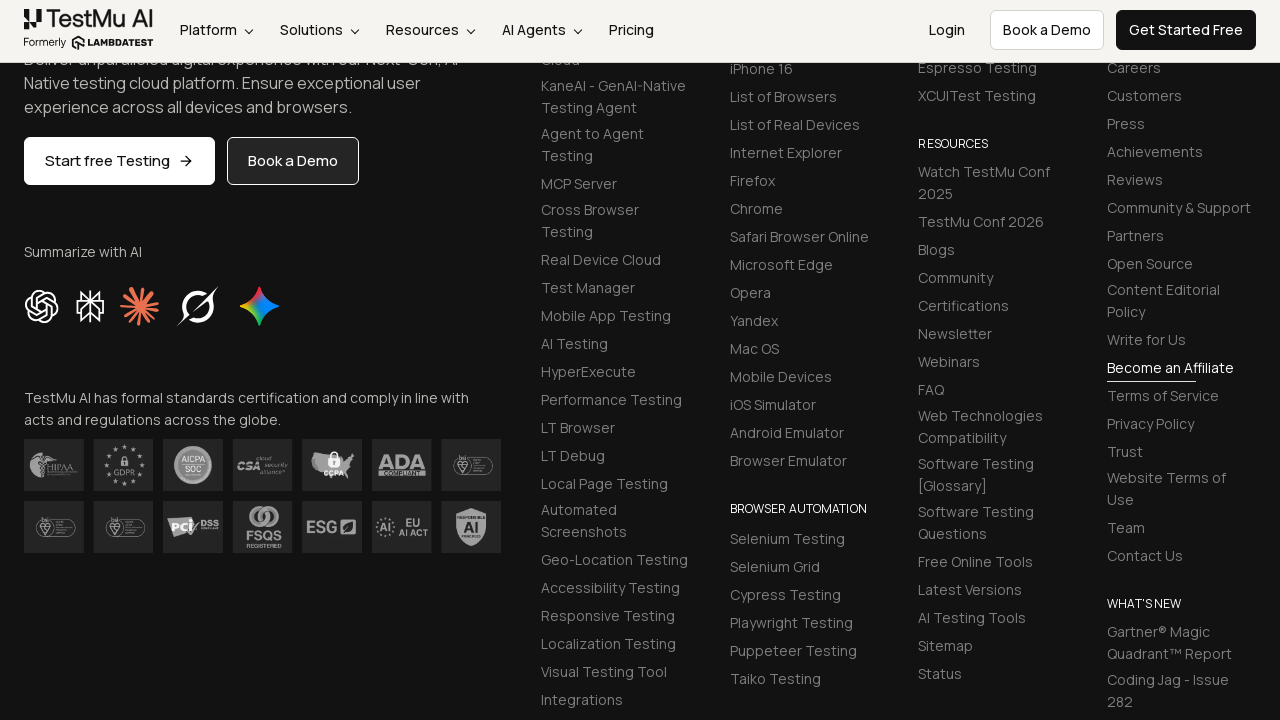

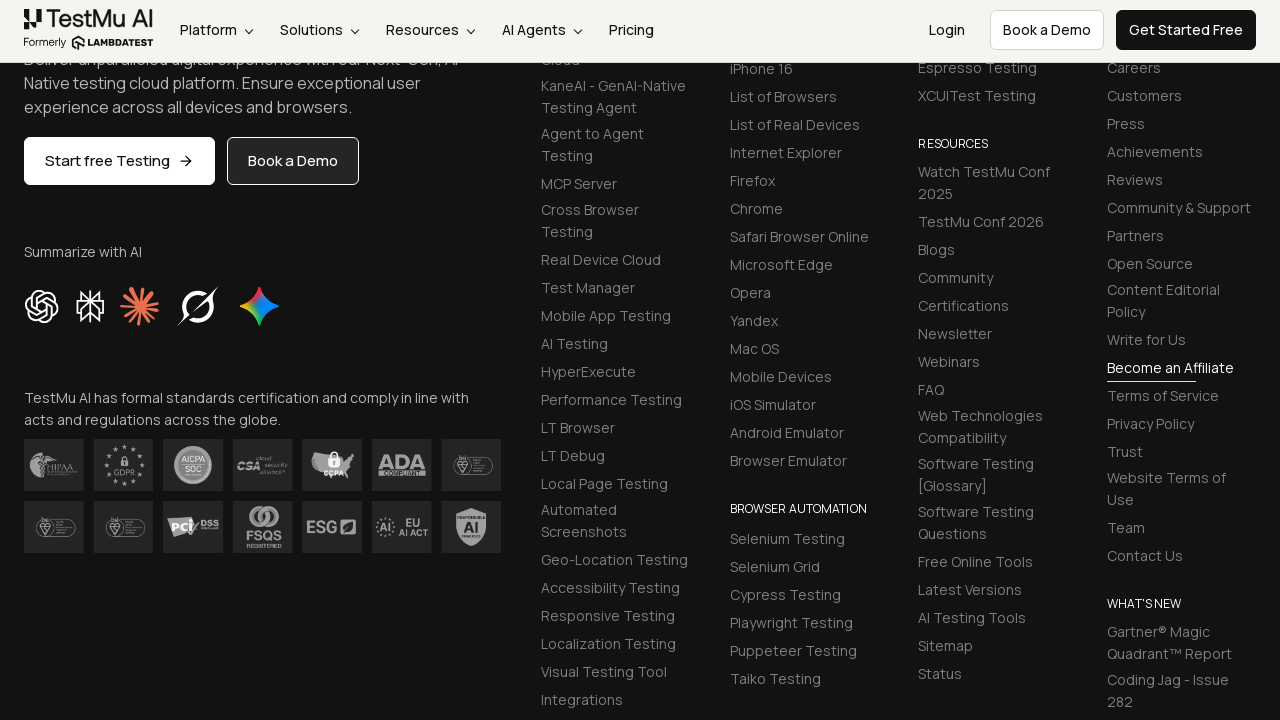